Tests the Select Menu widget by using the old style select dropdown and selecting Blue

Starting URL: https://demoqa.com/

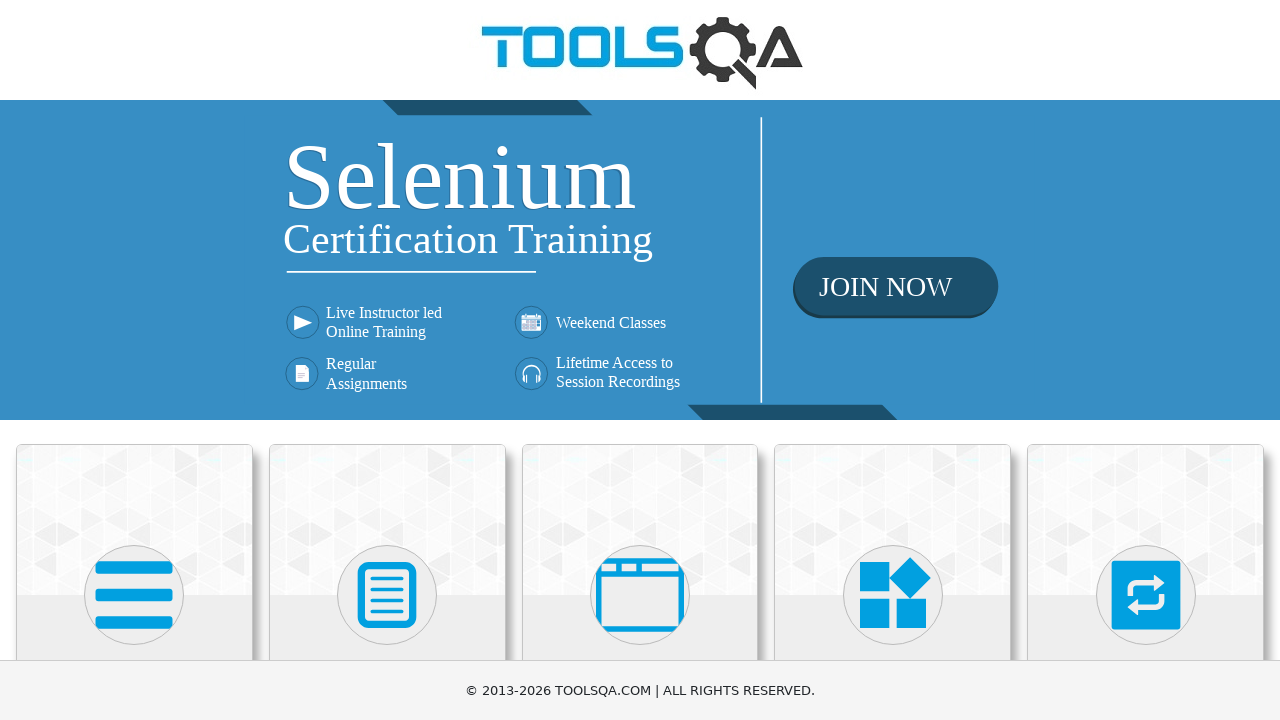

Widgets section header located
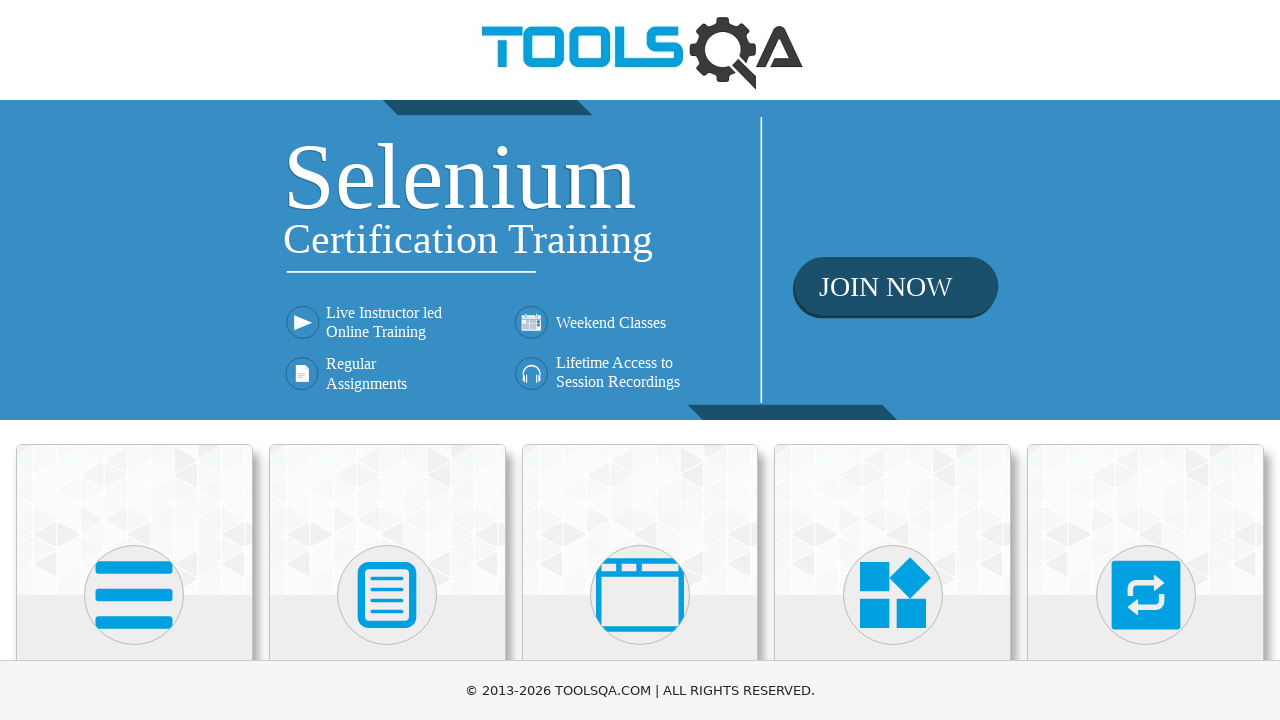

Clicked on Widgets section to expand at (893, 360) on xpath=//h5[contains(text(),'Widgets')]/parent::div
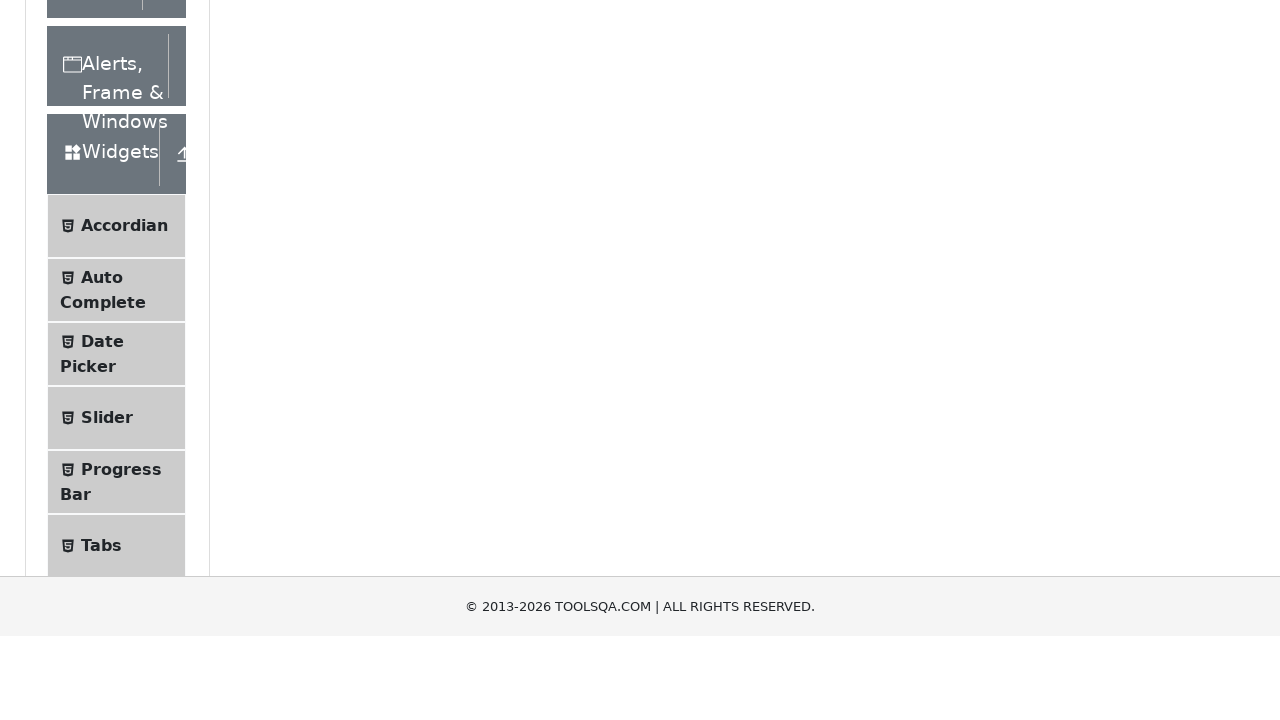

Widgets menu loaded
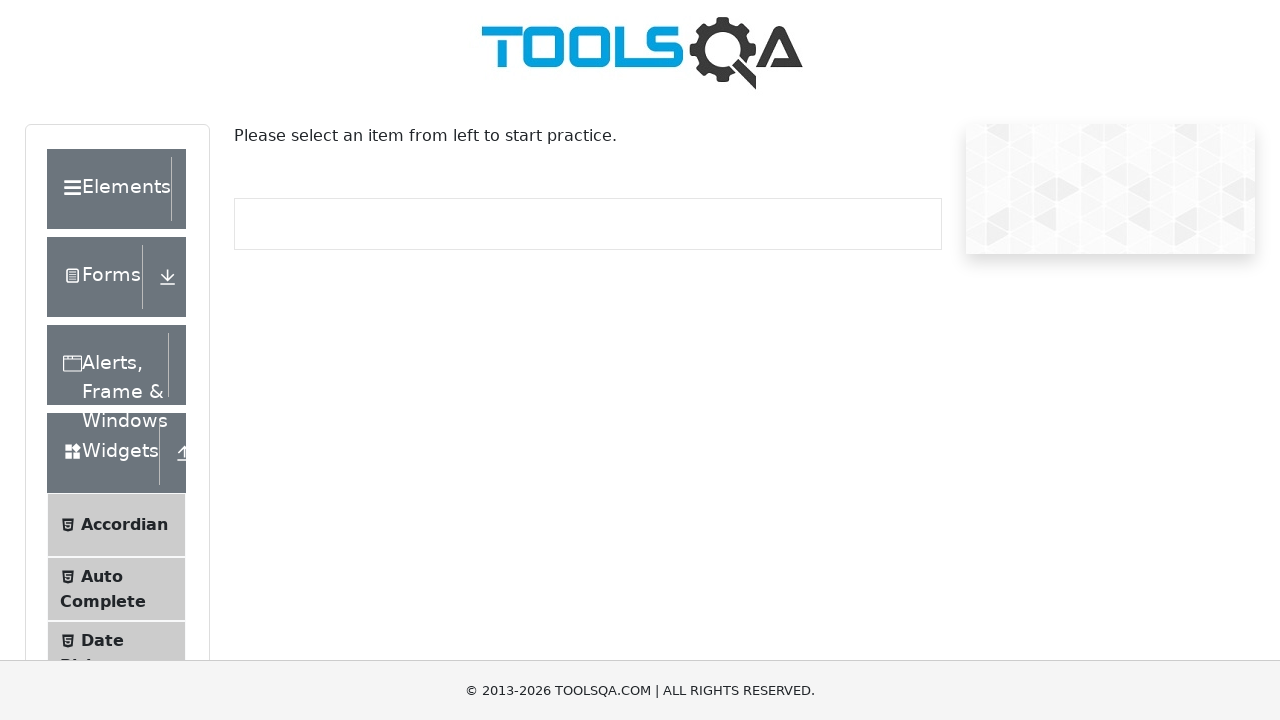

Scrolled down 500px to view Select Menu option
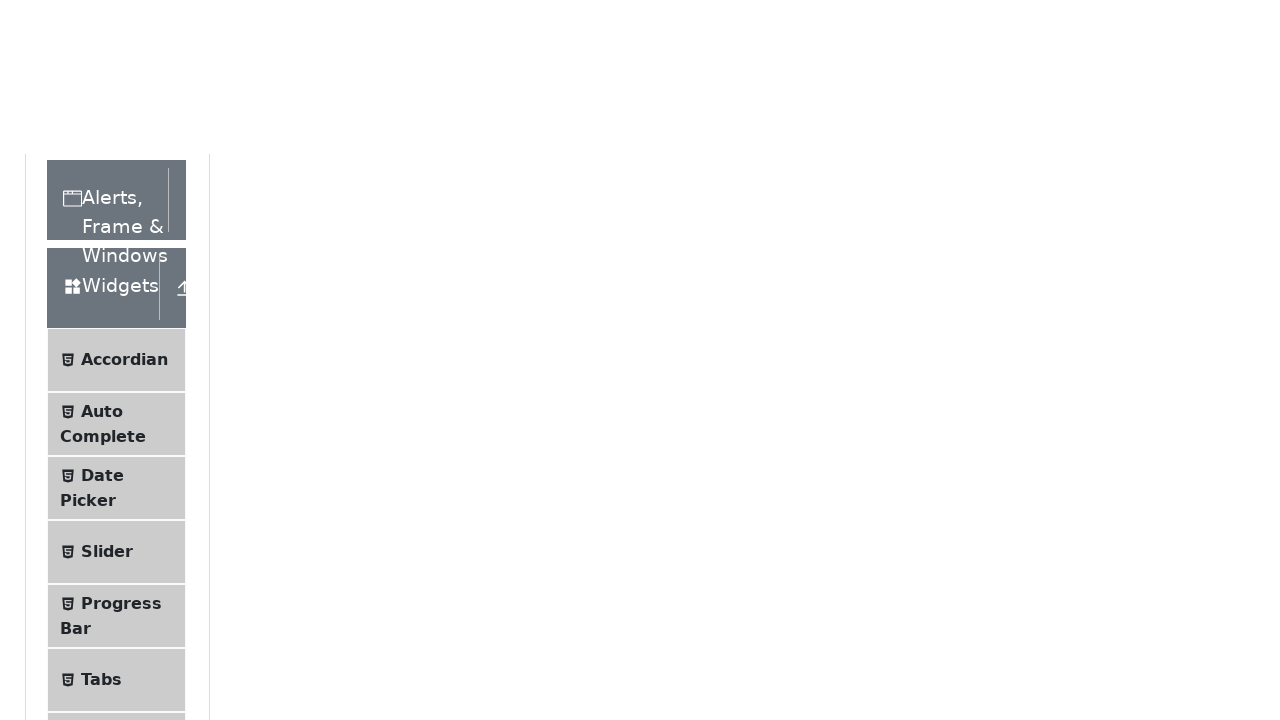

Clicked on Select Menu option at (109, 524) on xpath=//span[contains(normalize-space(),'Select Menu')]
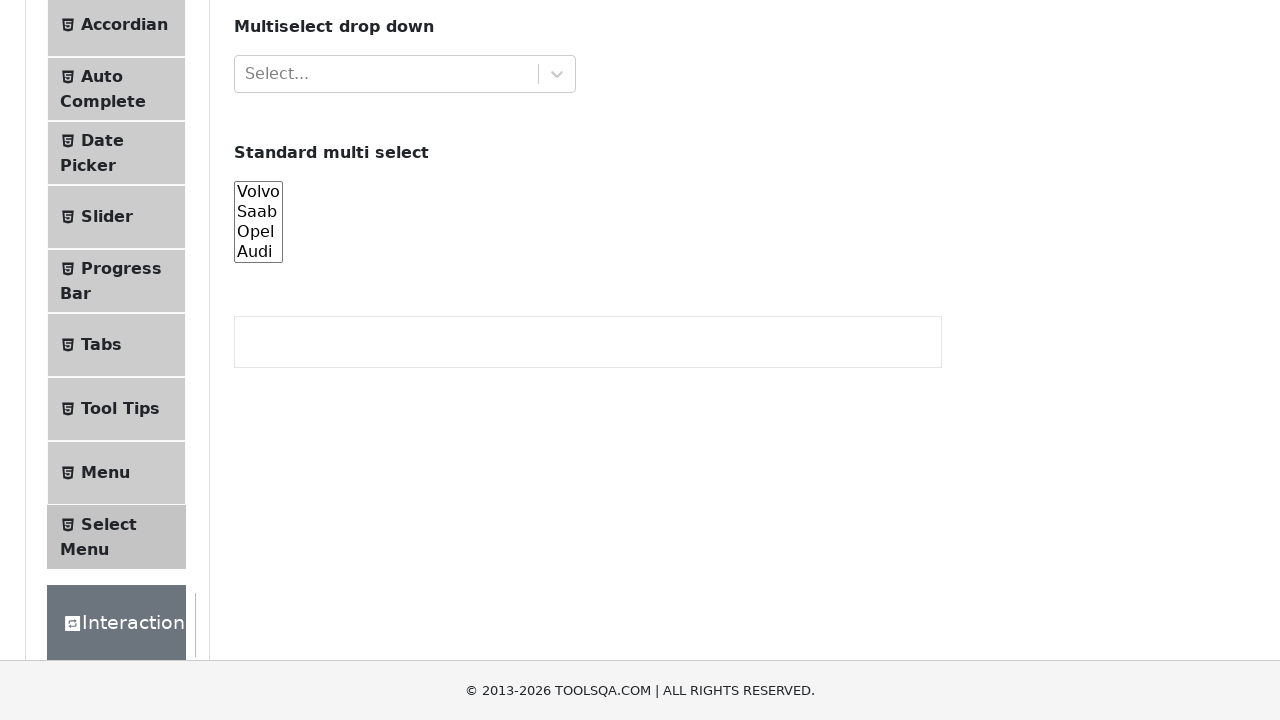

Select Menu page loaded successfully
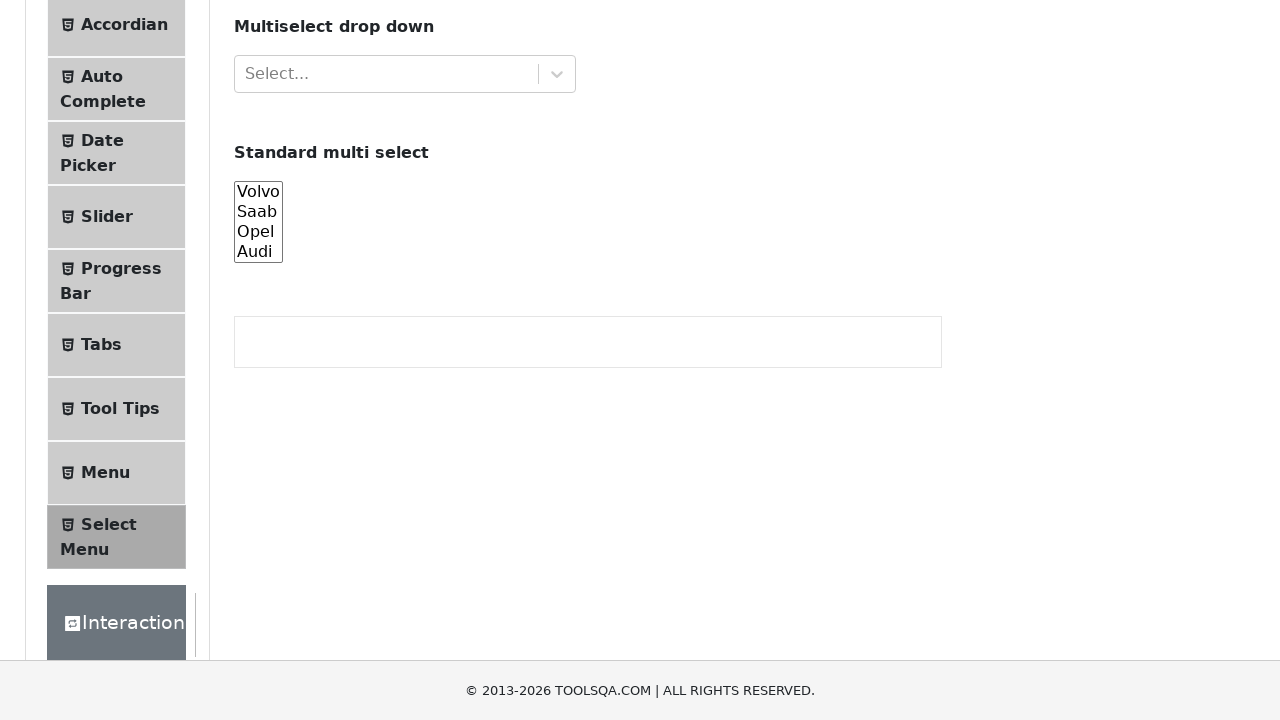

Scrolled down 500px to view select dropdown
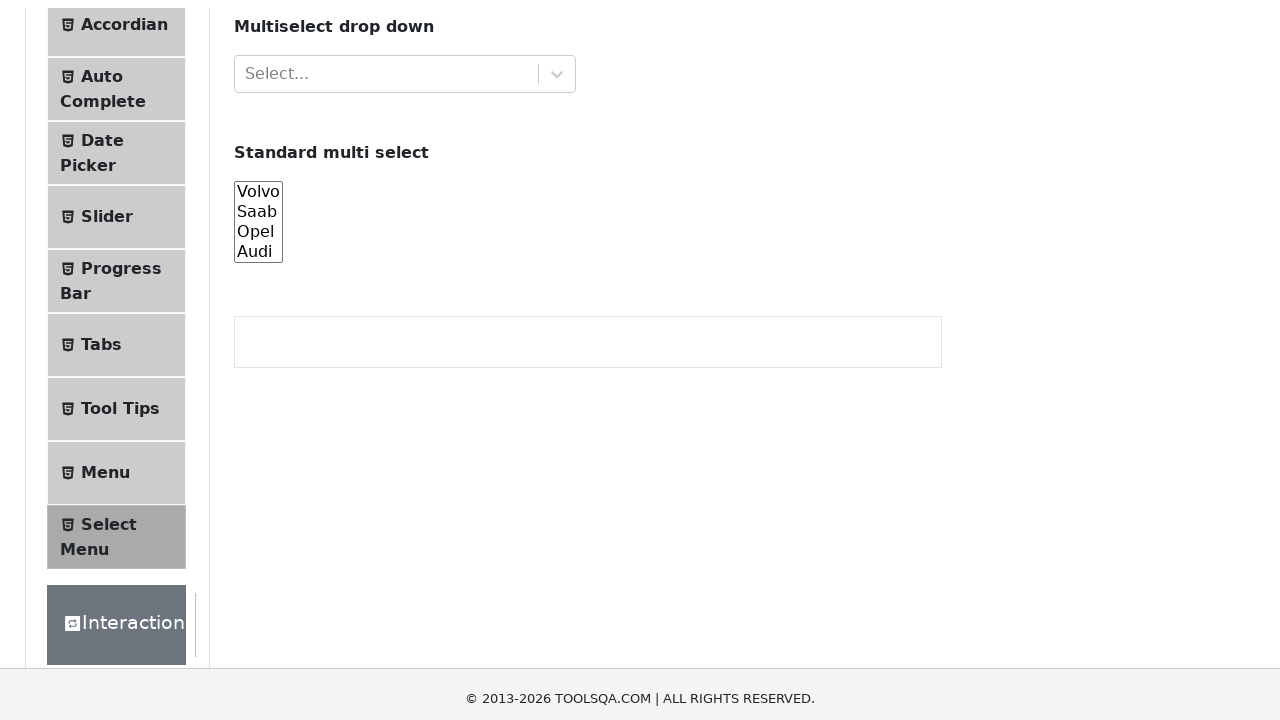

Clicked on old style select dropdown menu at (280, 360) on xpath=//select[@id='oldSelectMenu']
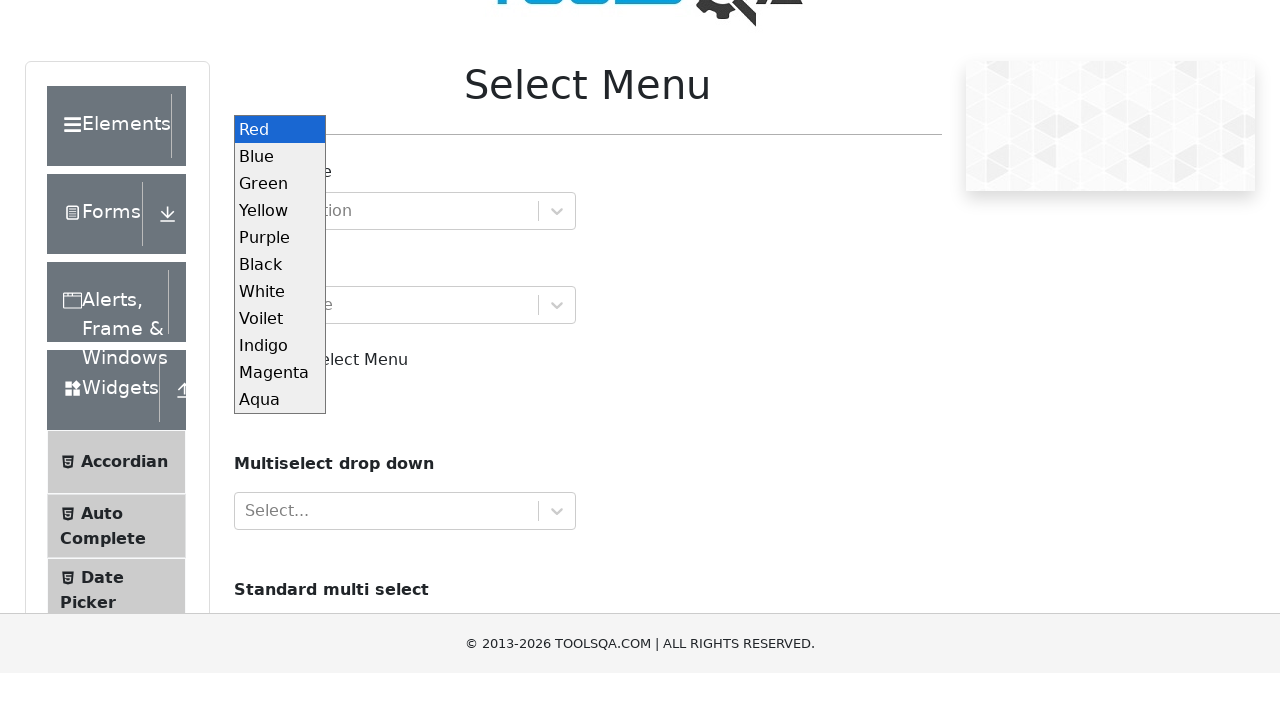

Selected 'Blue' option from the dropdown menu on //select[@id='oldSelectMenu']
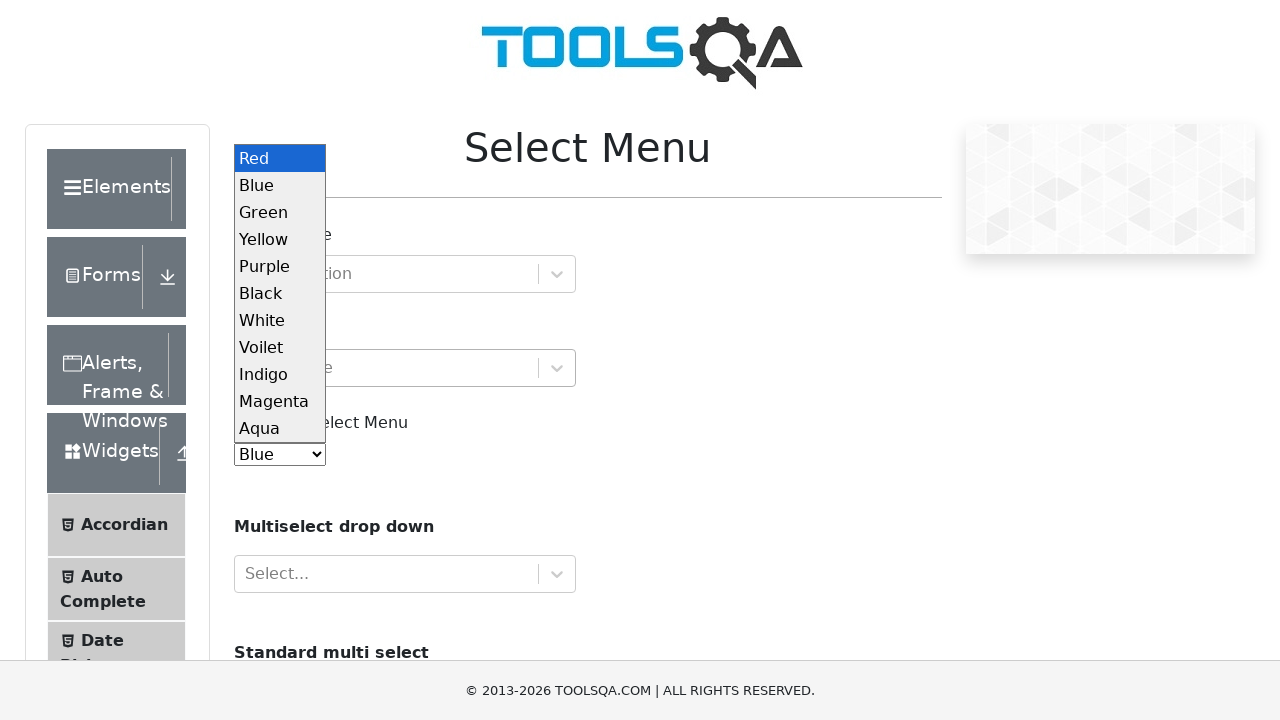

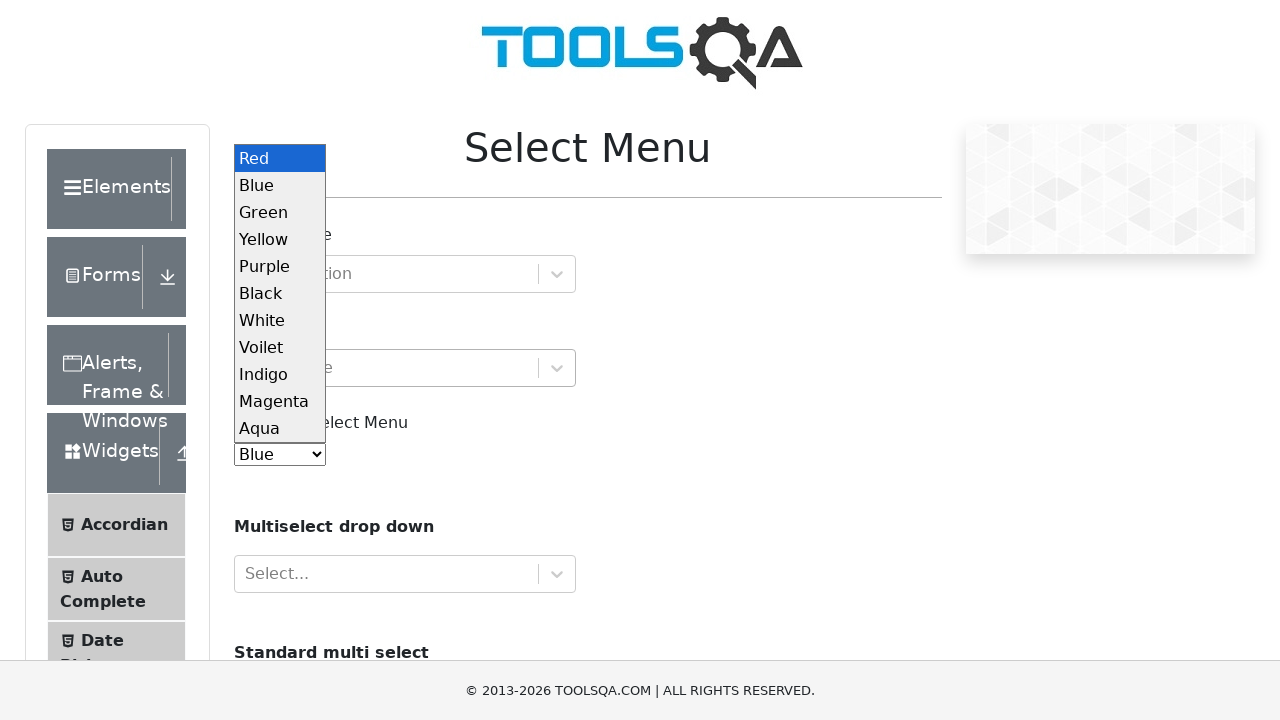